Tests modifying a link's target attribute, clicking it, and retrieving text content from the resulting page's heading element

Starting URL: https://the-internet.herokuapp.com/windows

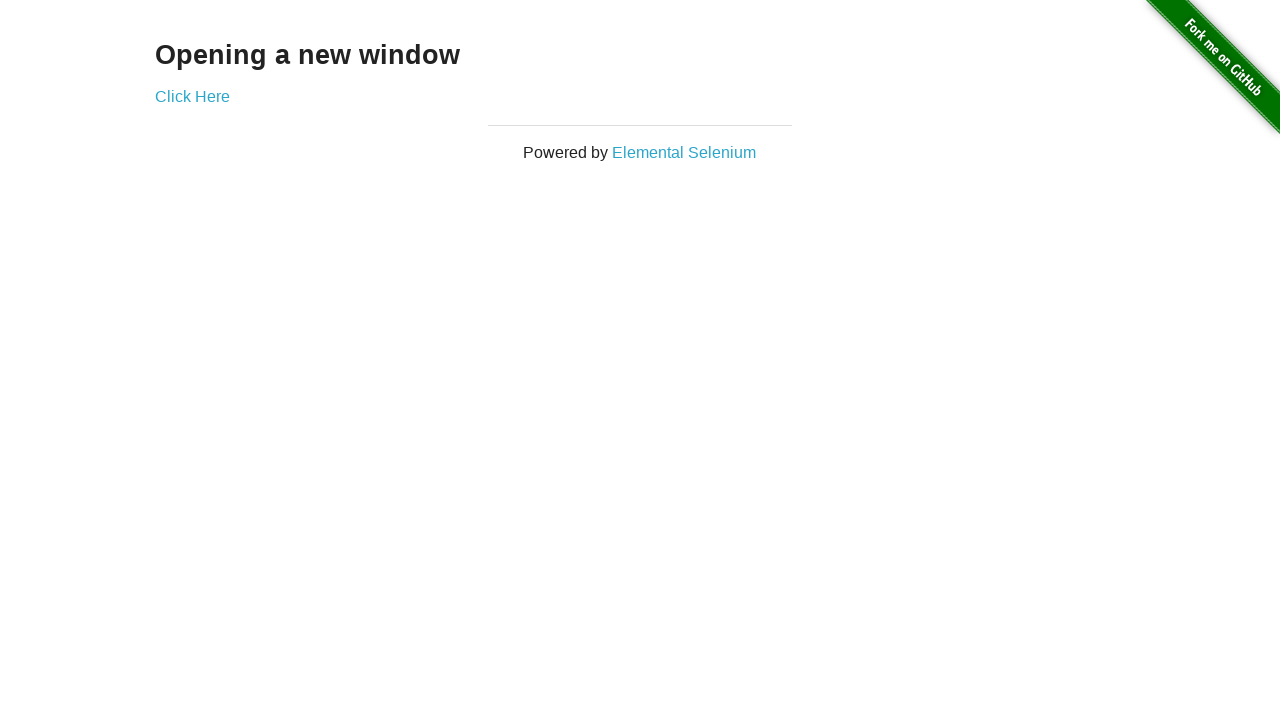

Modified link target attribute from '_blank' to '_self'
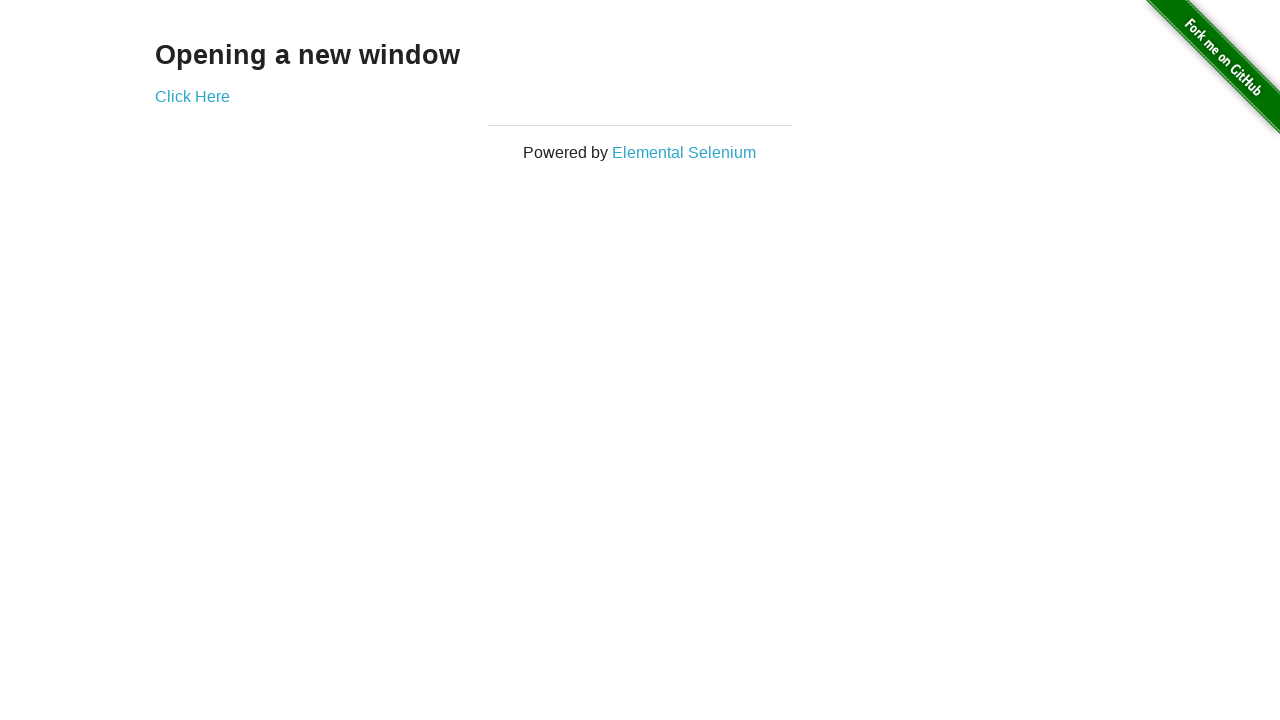

Clicked the modified link to open in same window at (192, 96) on [href='/windows/new']
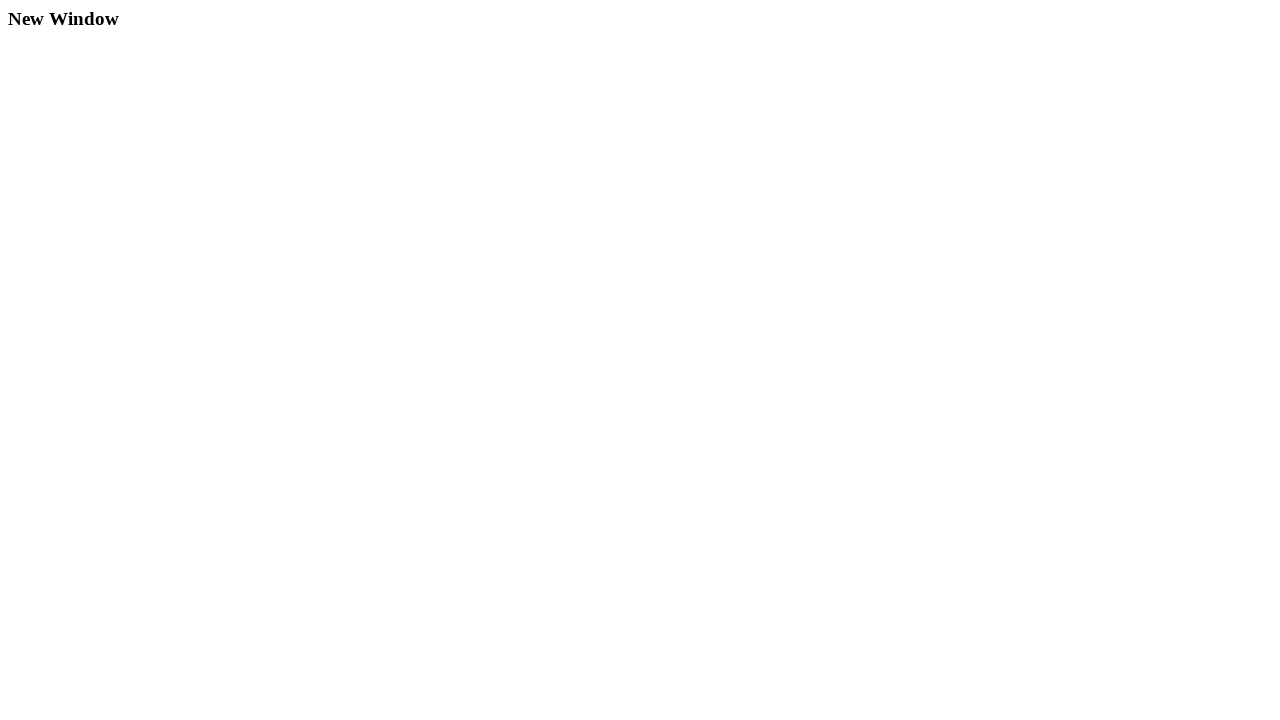

Waited for heading element to load on new page
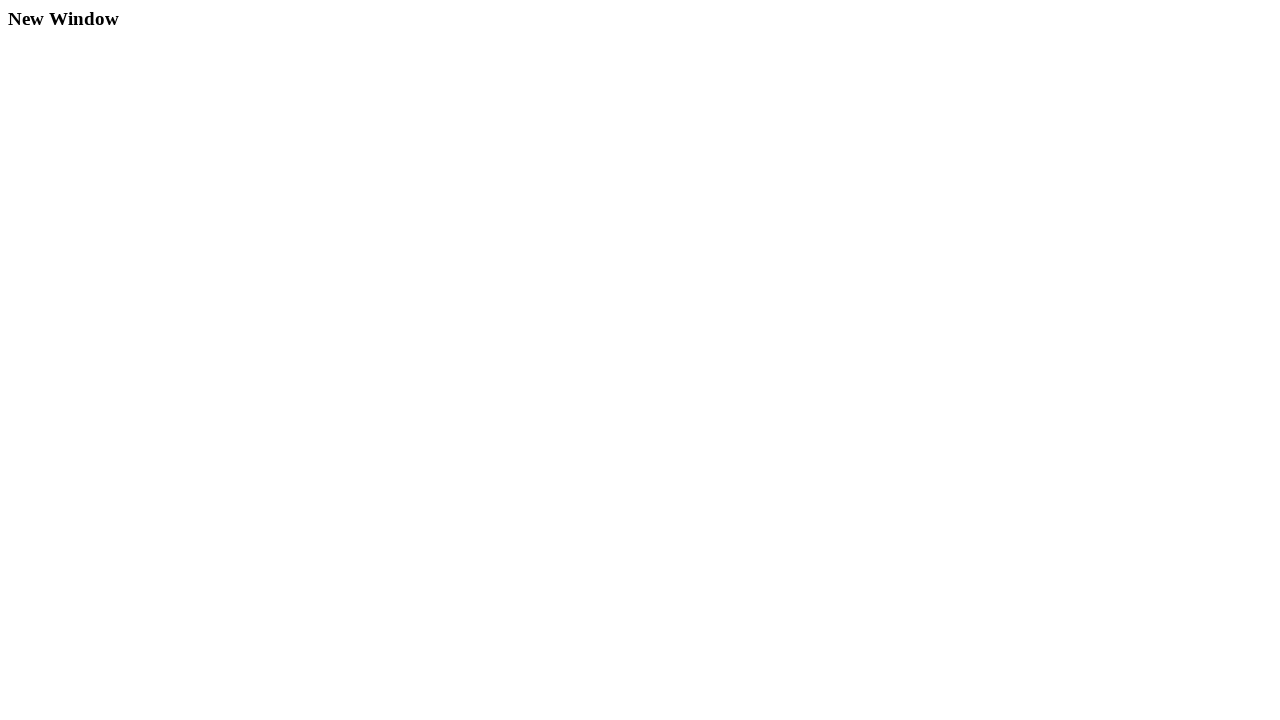

Retrieved text from heading element: 'New Window'
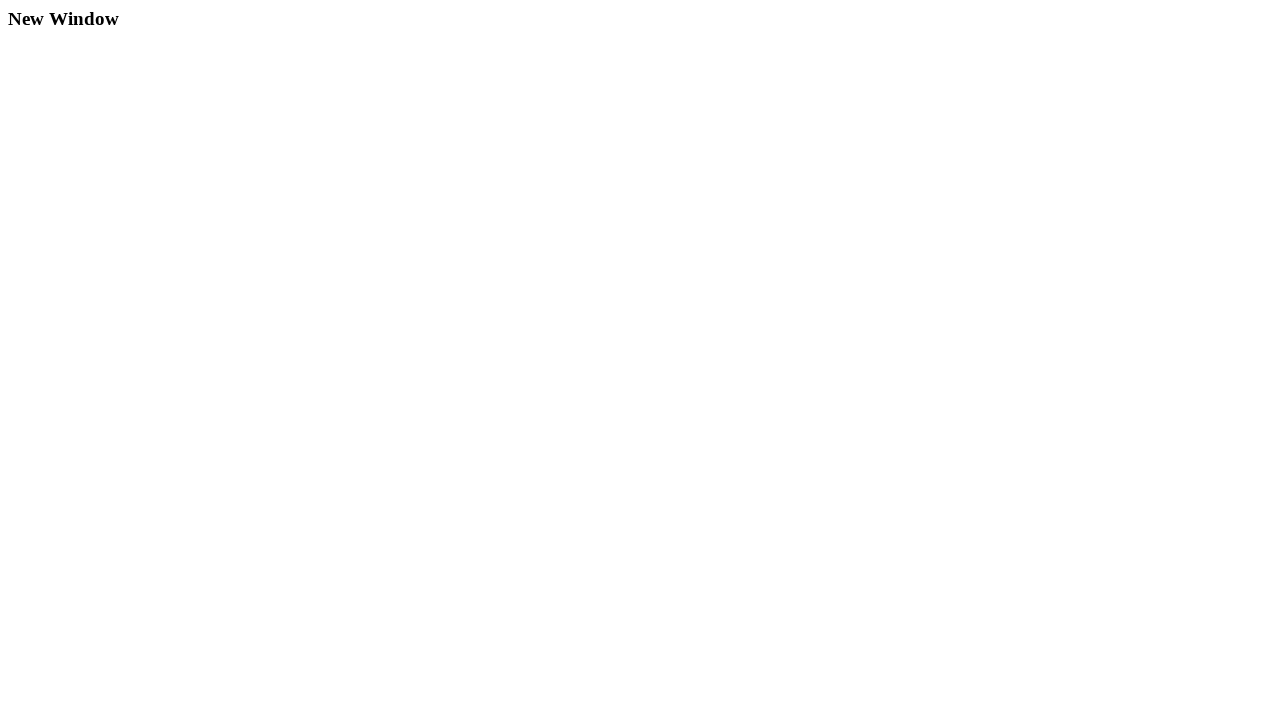

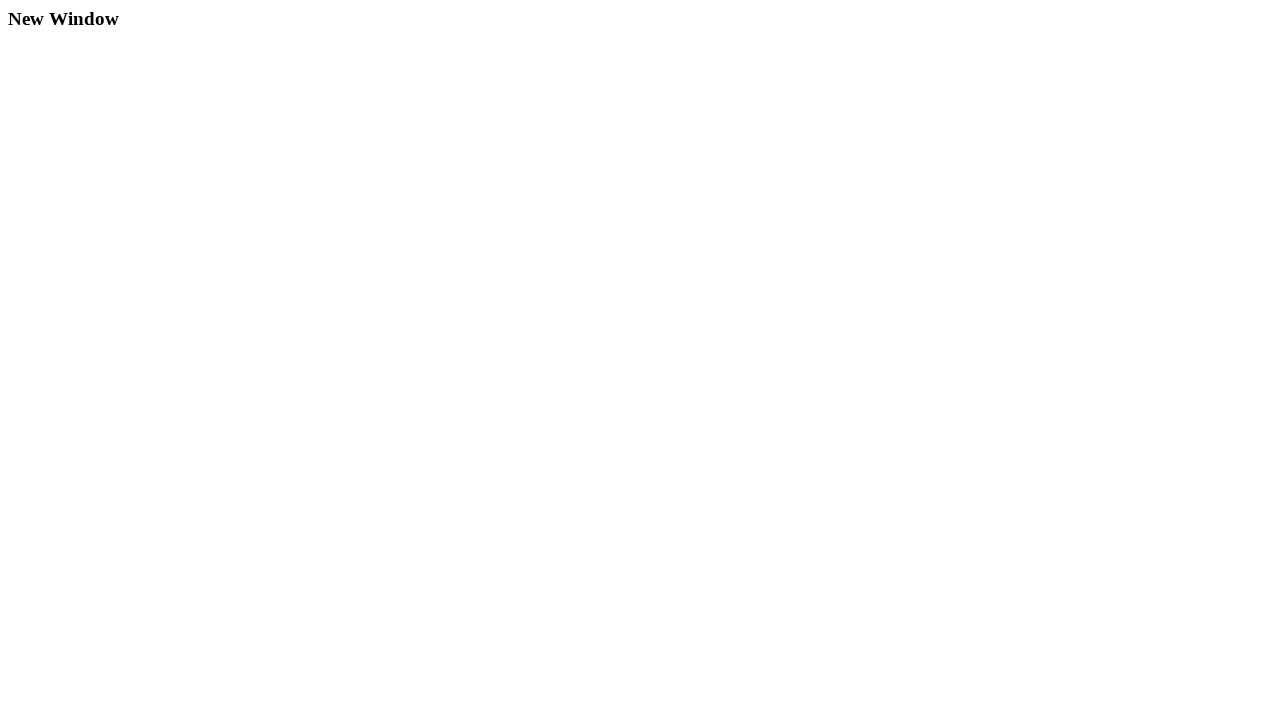